Navigates to YouTube Kids website and maximizes the browser window to fullscreen mode.

Starting URL: https://www.youtubekids.com/

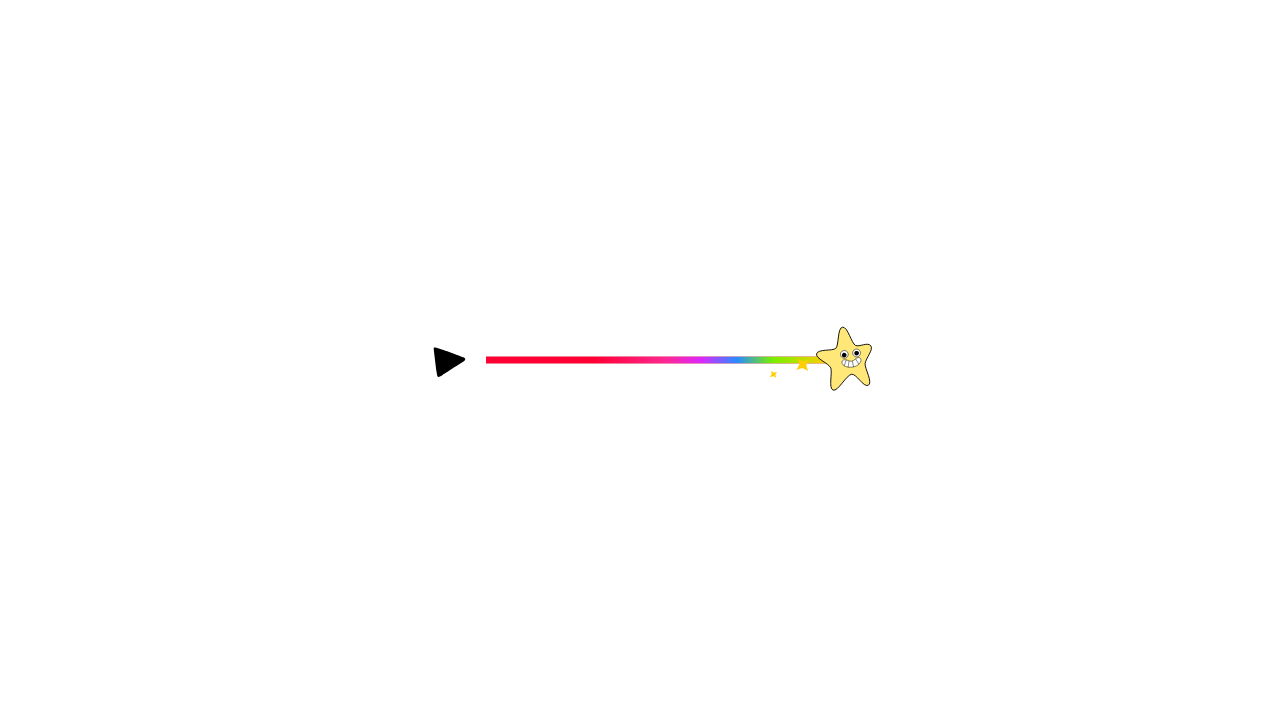

Navigated to YouTube Kids website
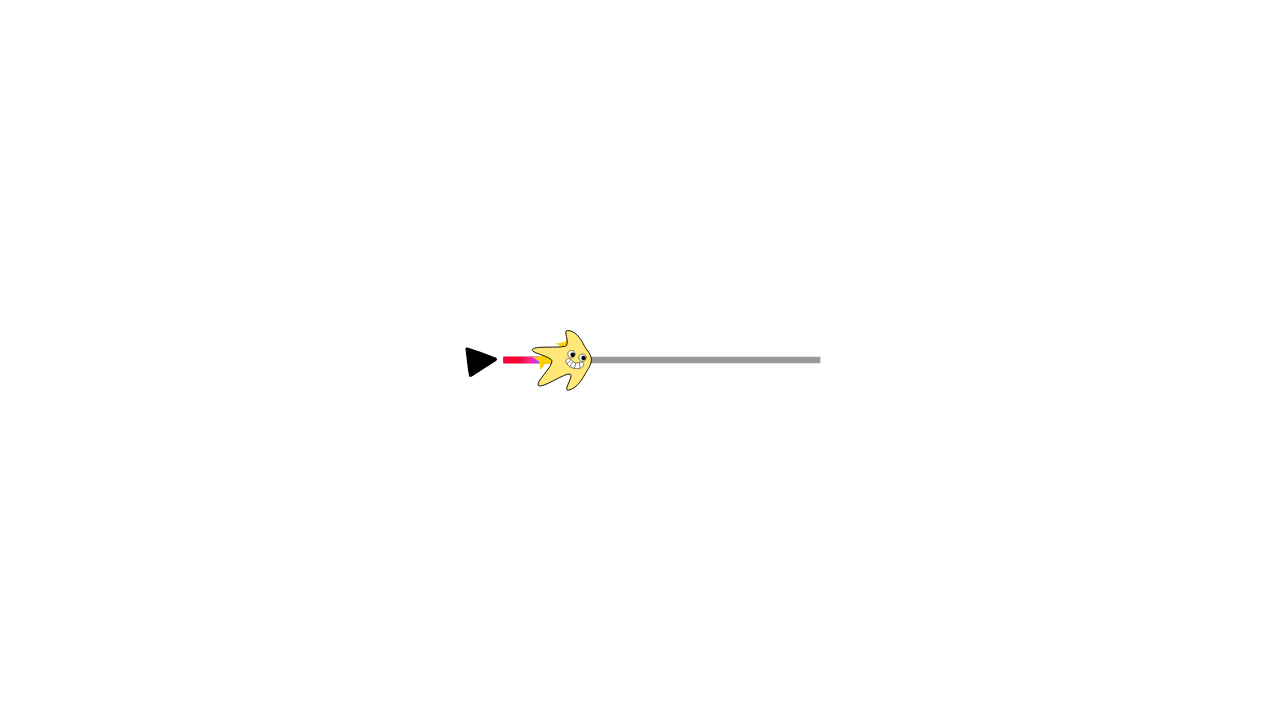

Maximized browser window to 1920x1080 resolution
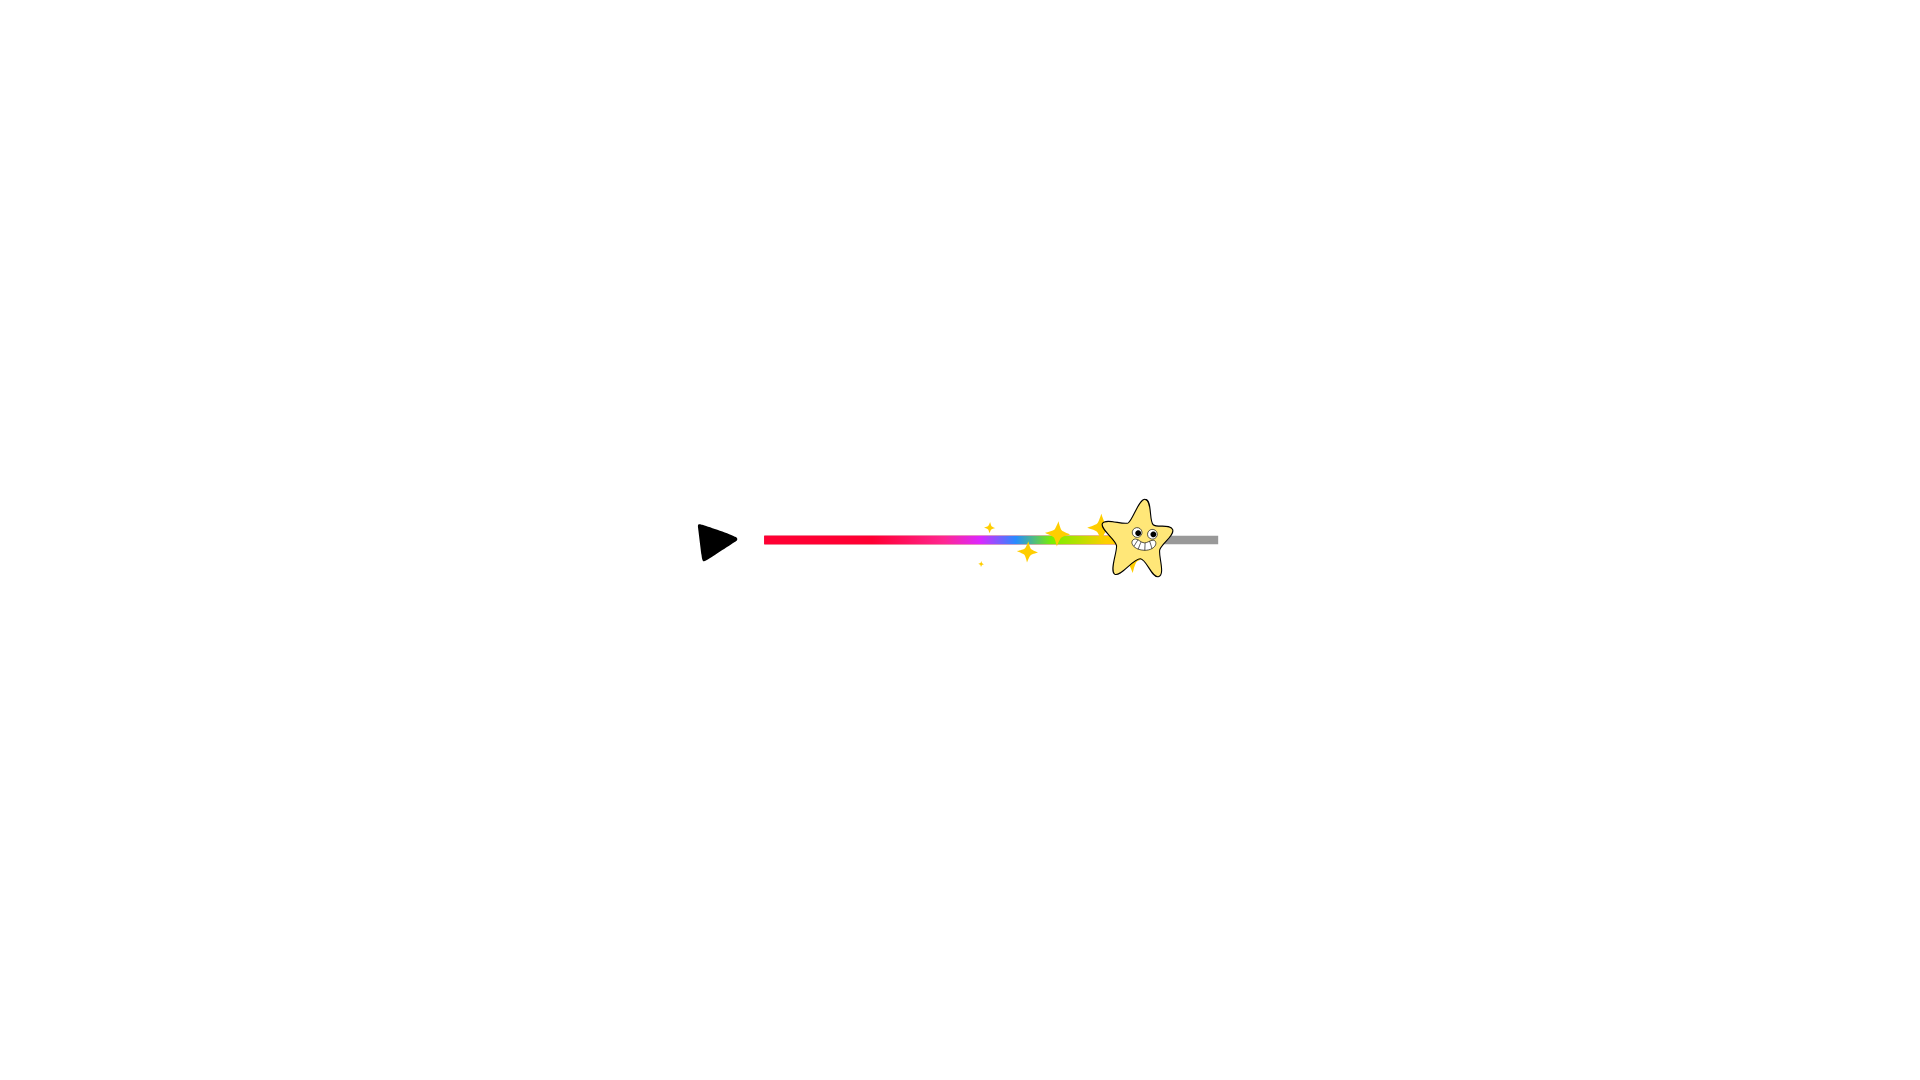

Page fully loaded (DOM content loaded)
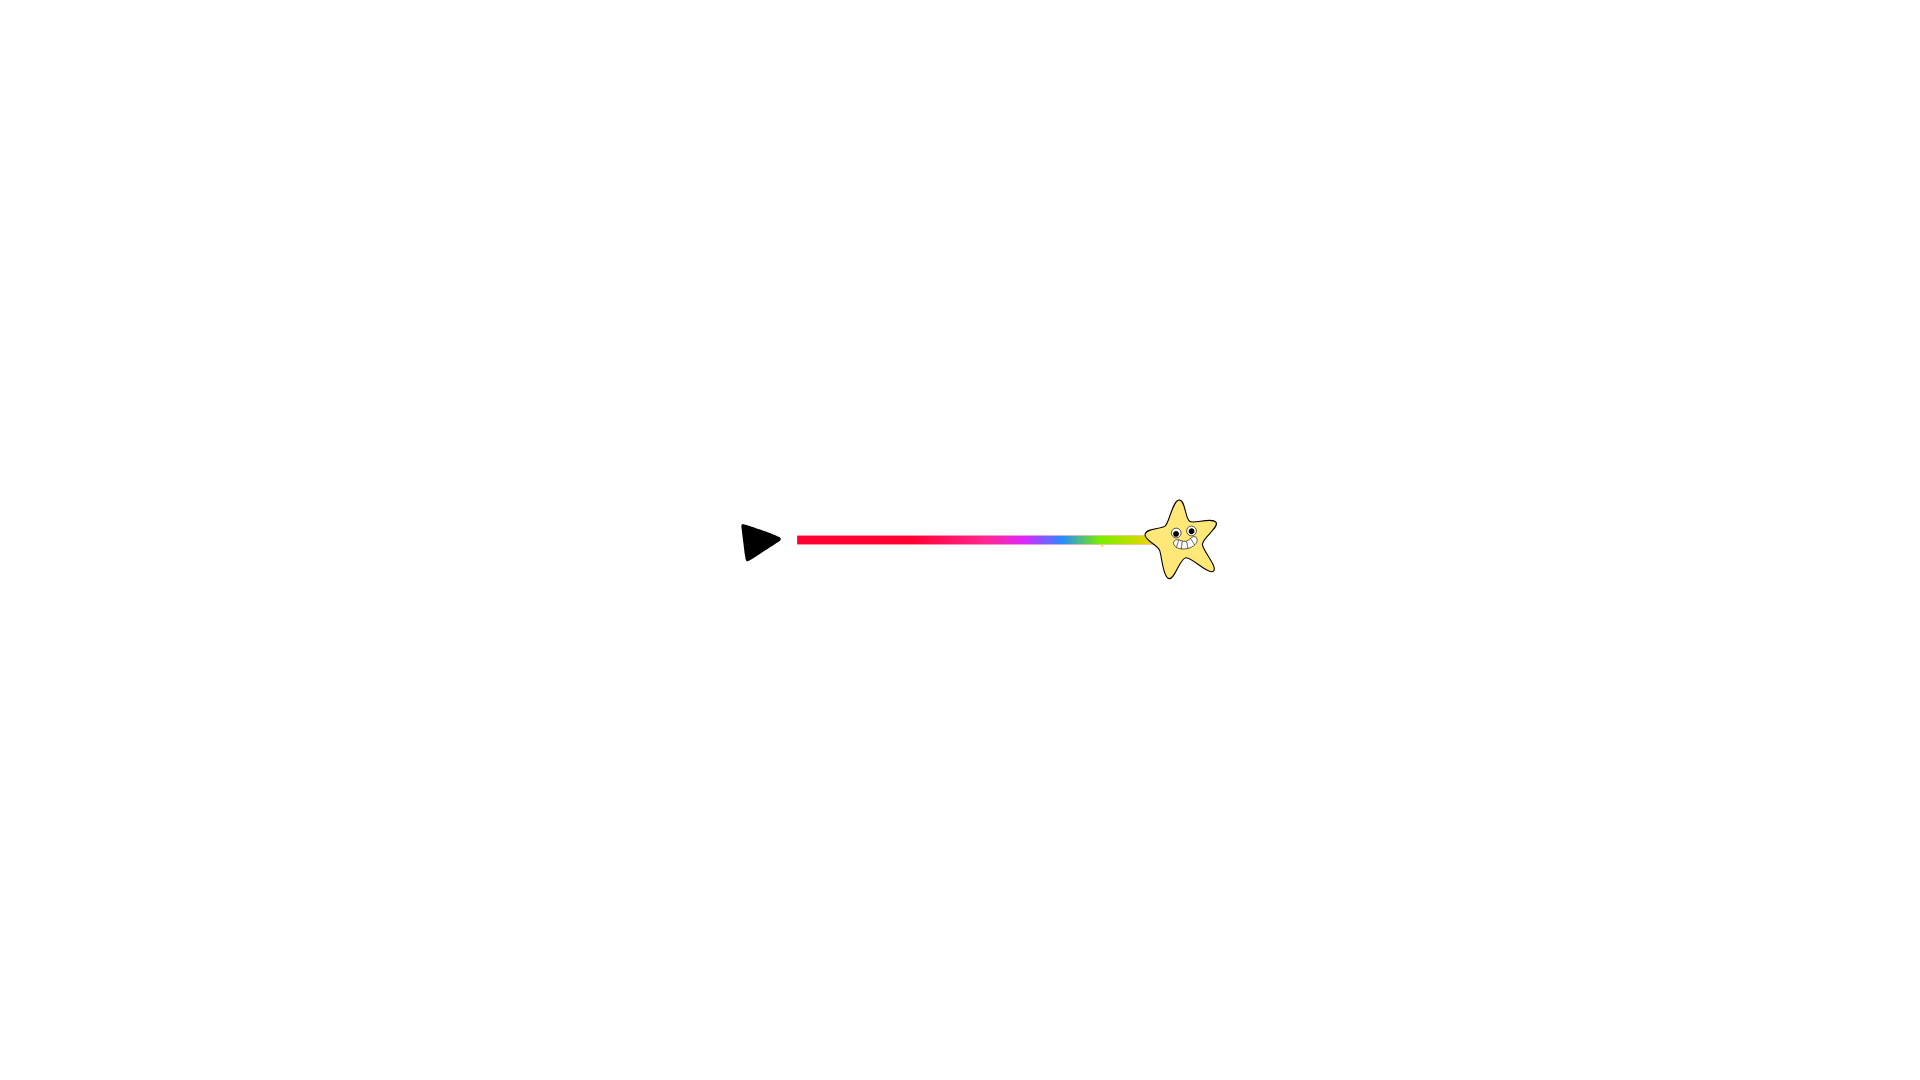

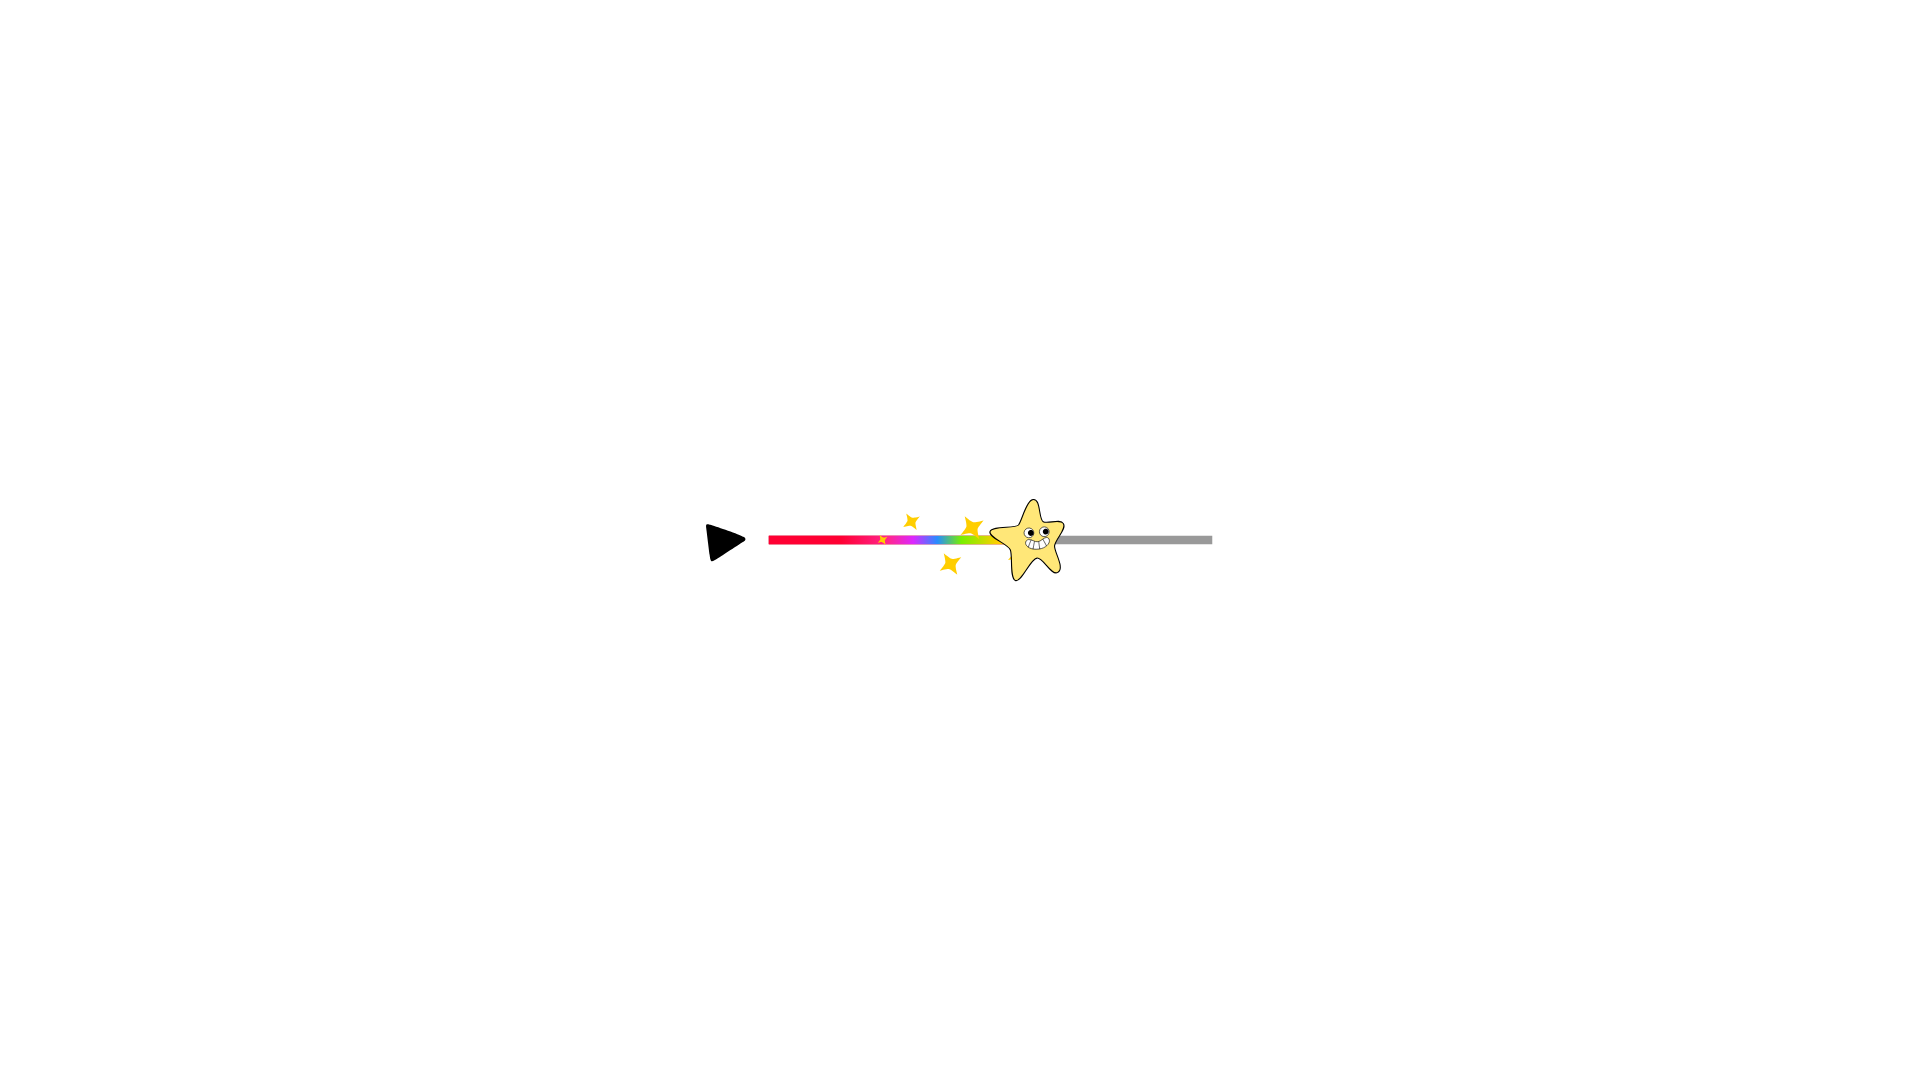